Navigates to a practice automation page and interacts with web tables to verify their structure and content

Starting URL: https://www.rahulshettyacademy.com/AutomationPractice/

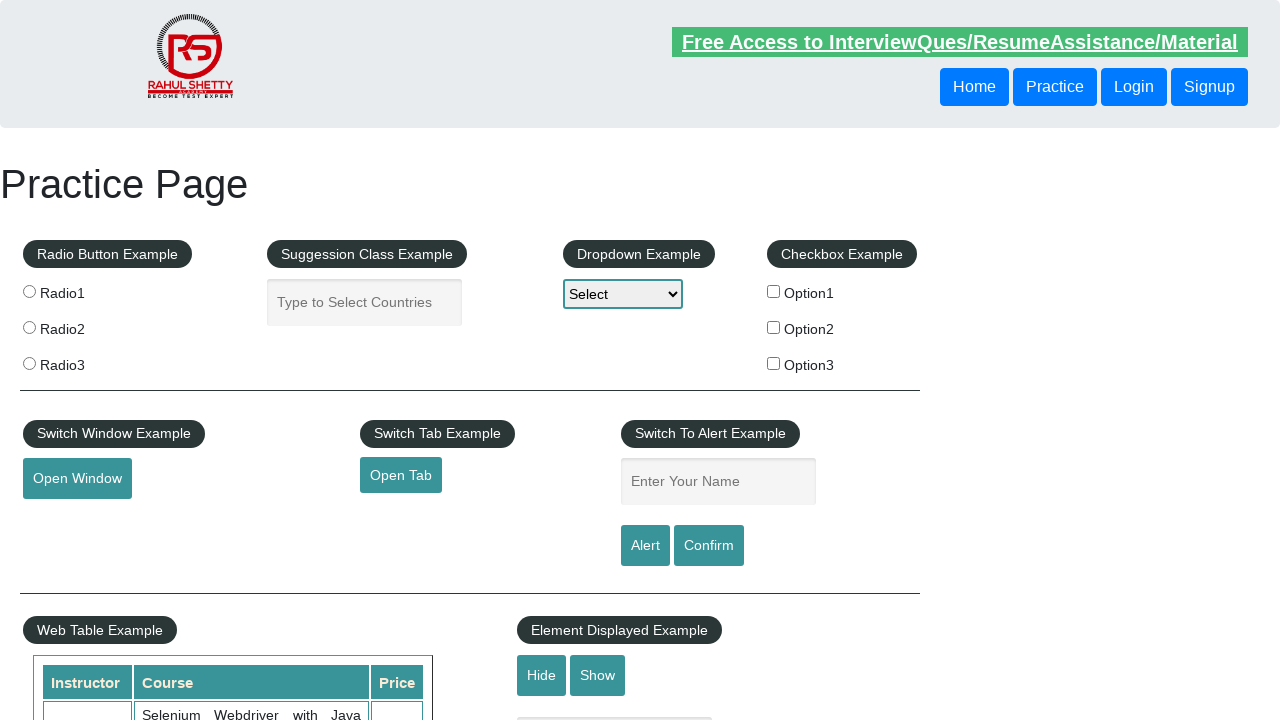

Waited for courses table to be present
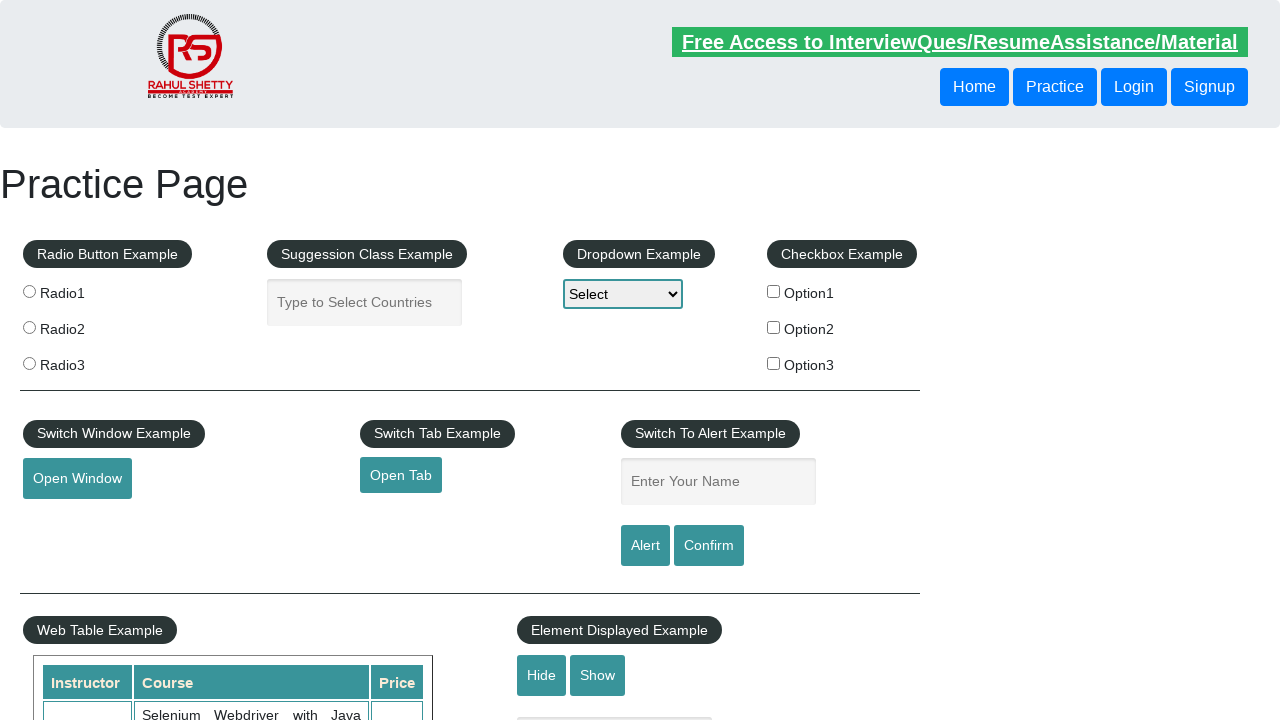

Retrieved all rows from courses table: 11 rows found
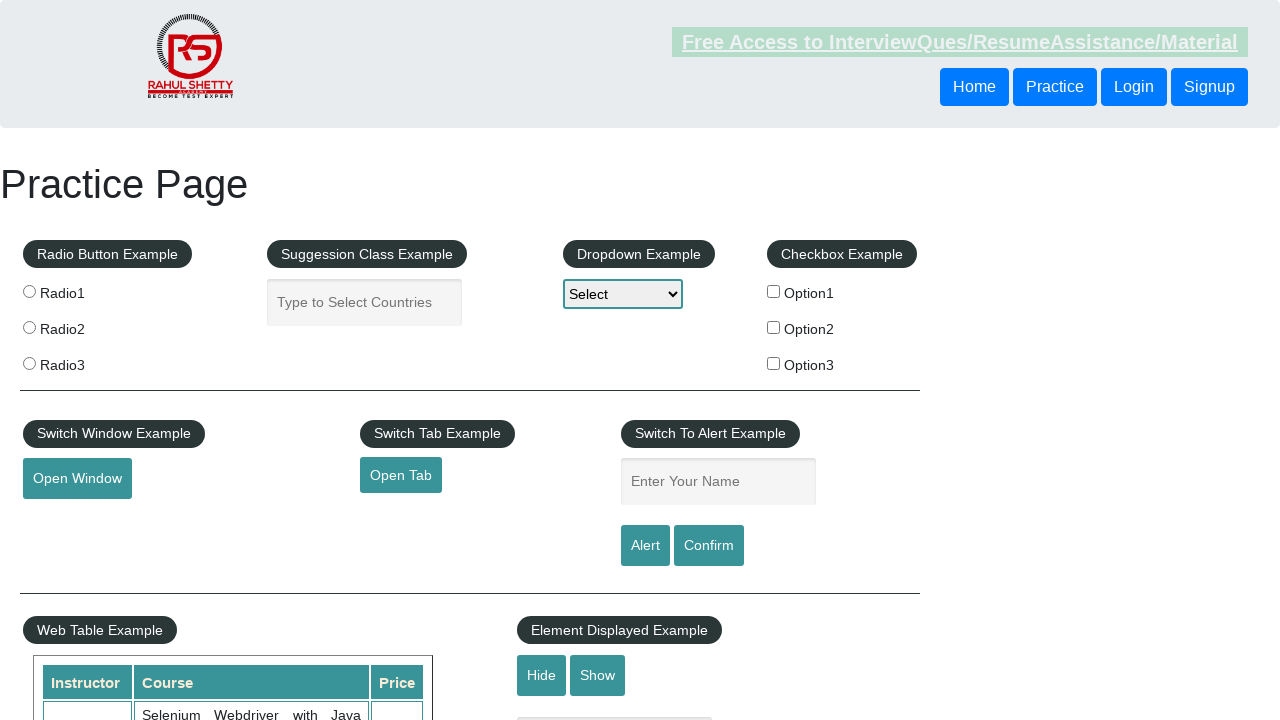

Retrieved all column headers from courses table: 3 columns found
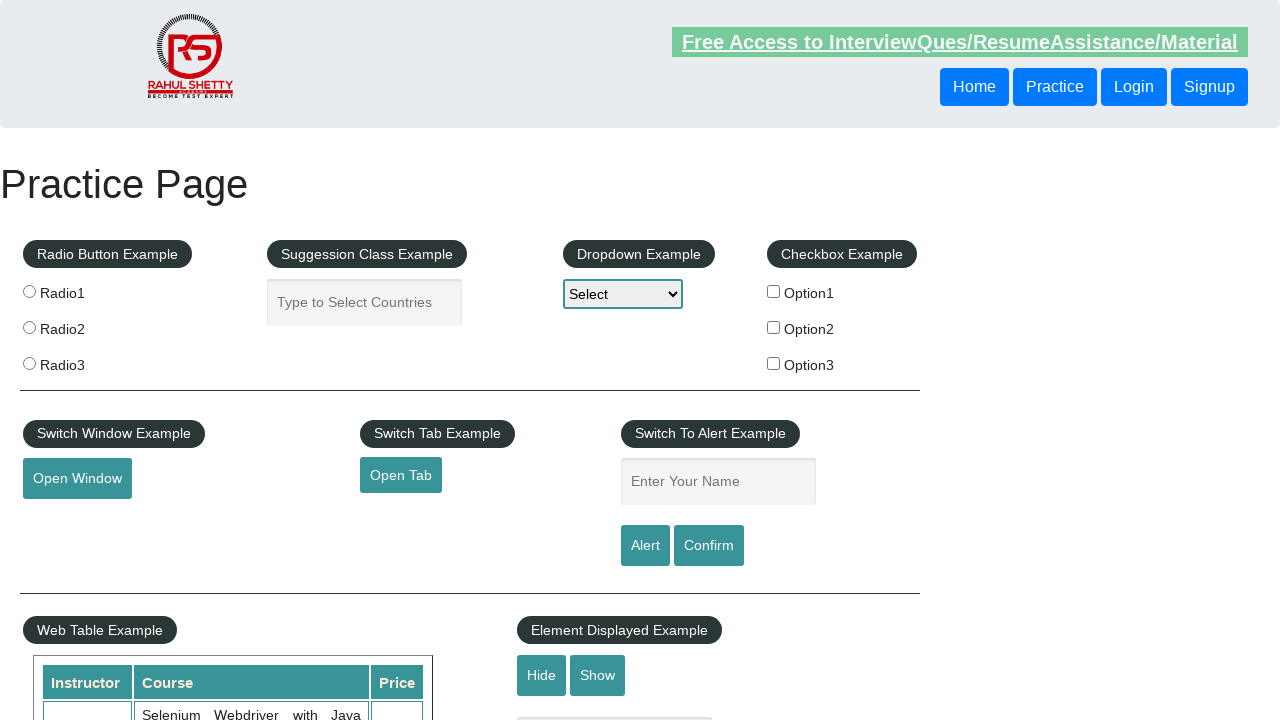

Retrieved third row data from courses table: 3 cells found
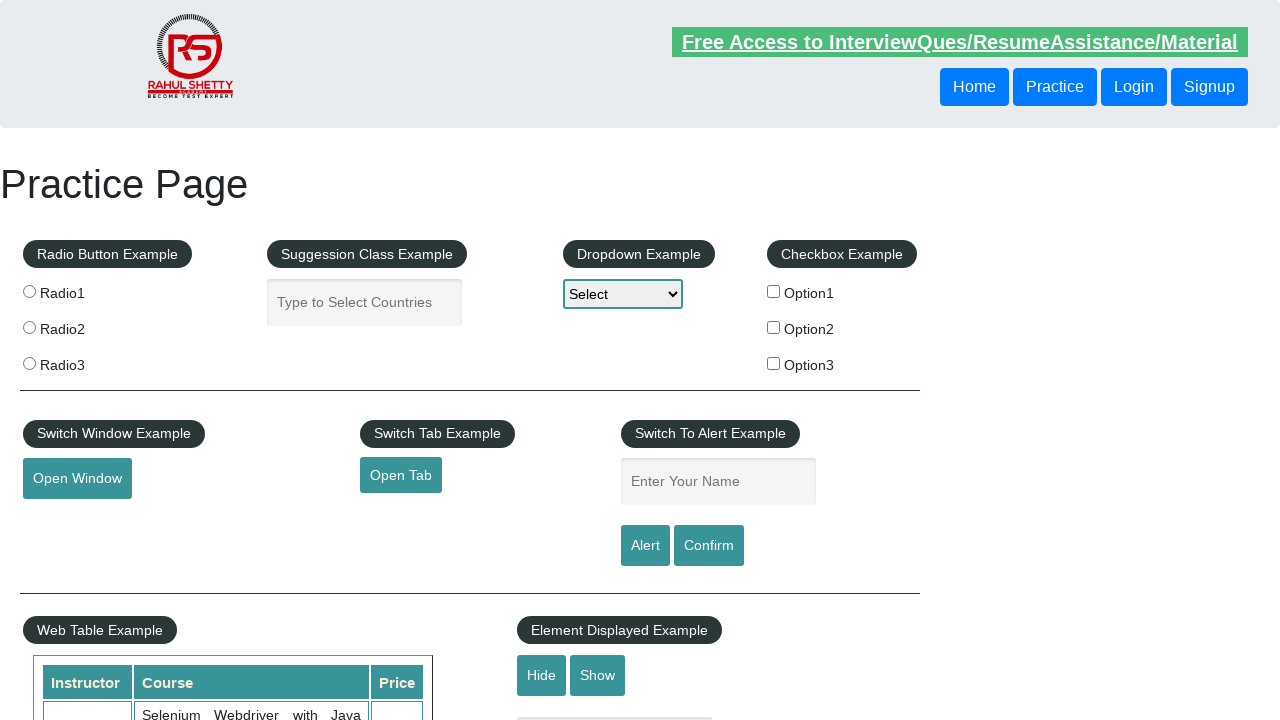

Waited for product table to be present
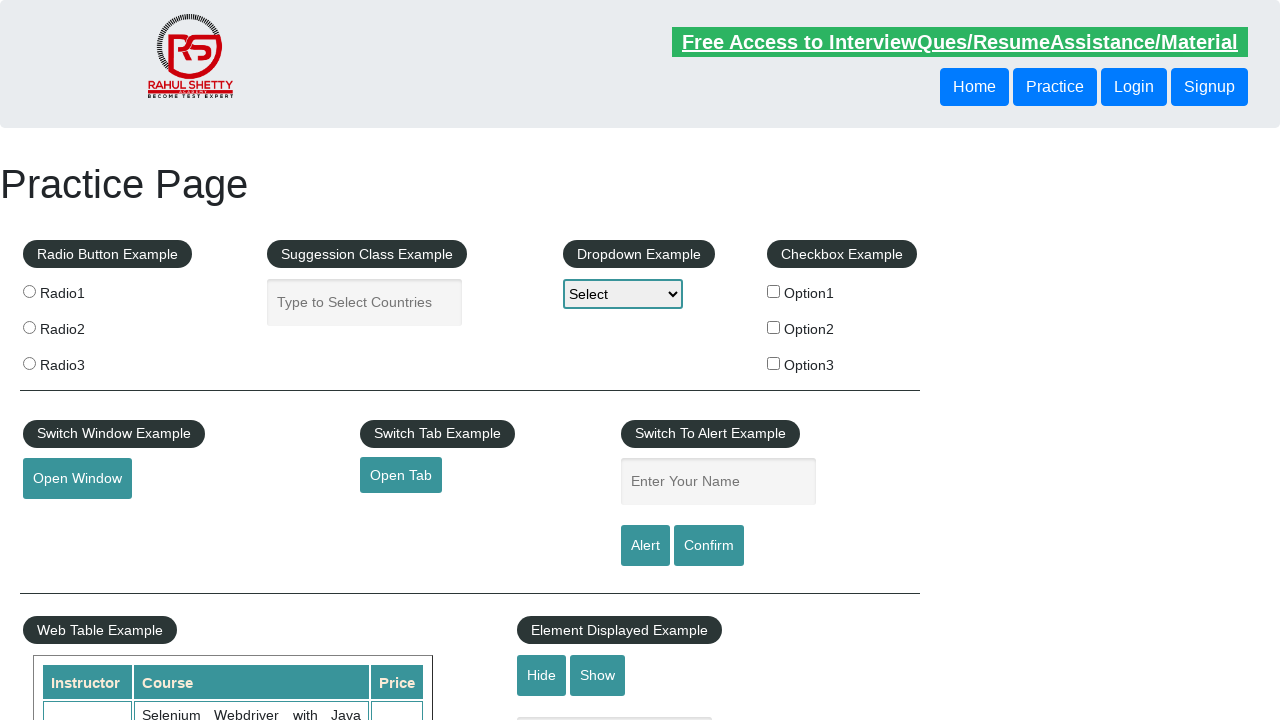

Located the first product table
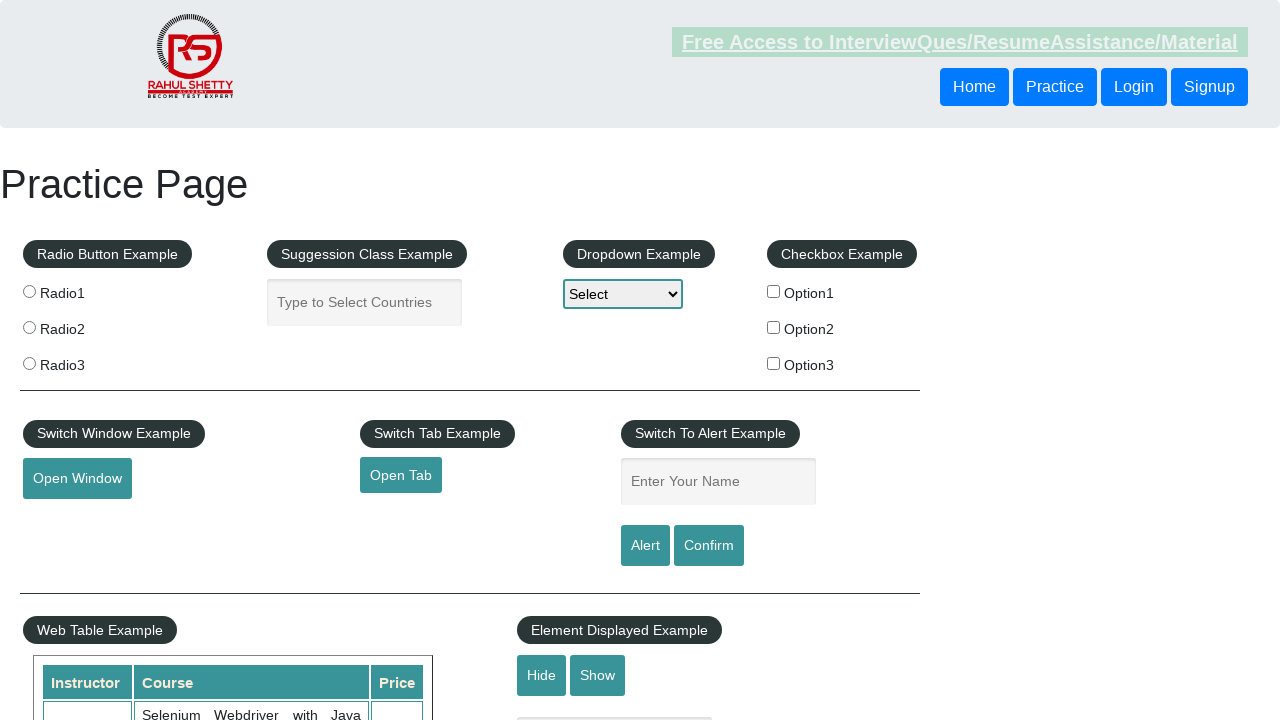

Retrieved all rows from product table: 11 rows found
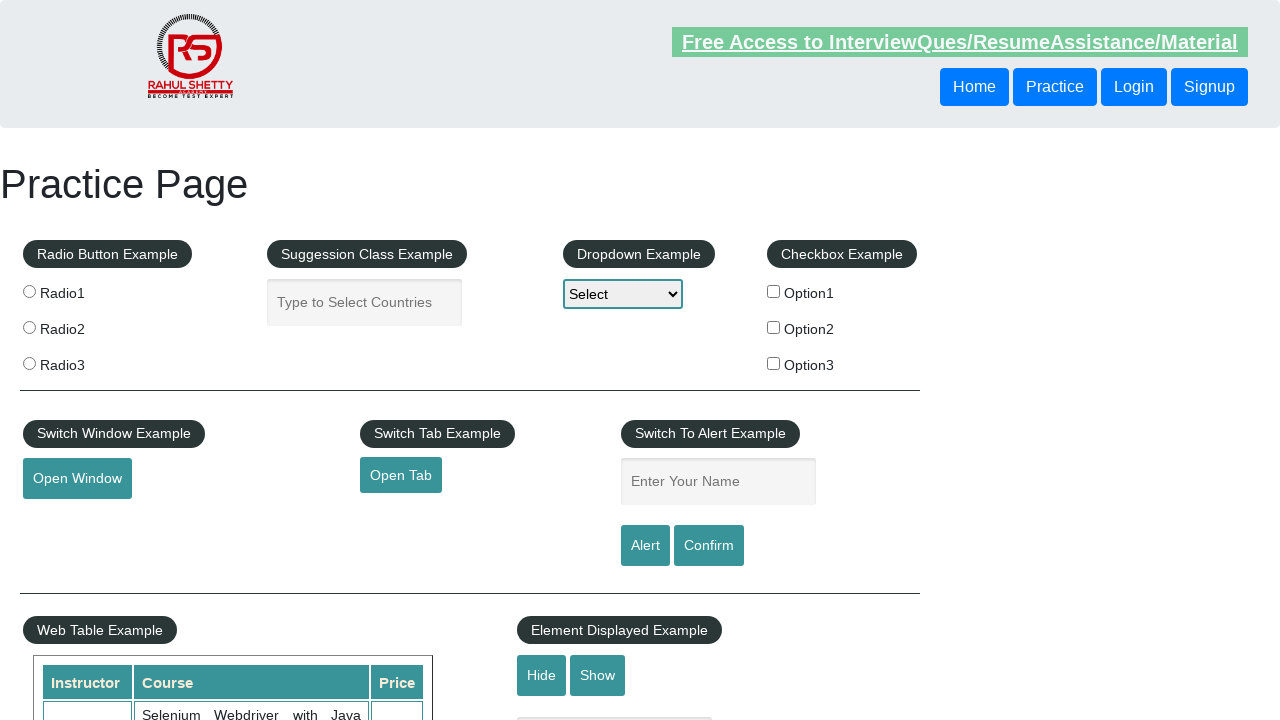

Retrieved column headers from product table: 3 columns found
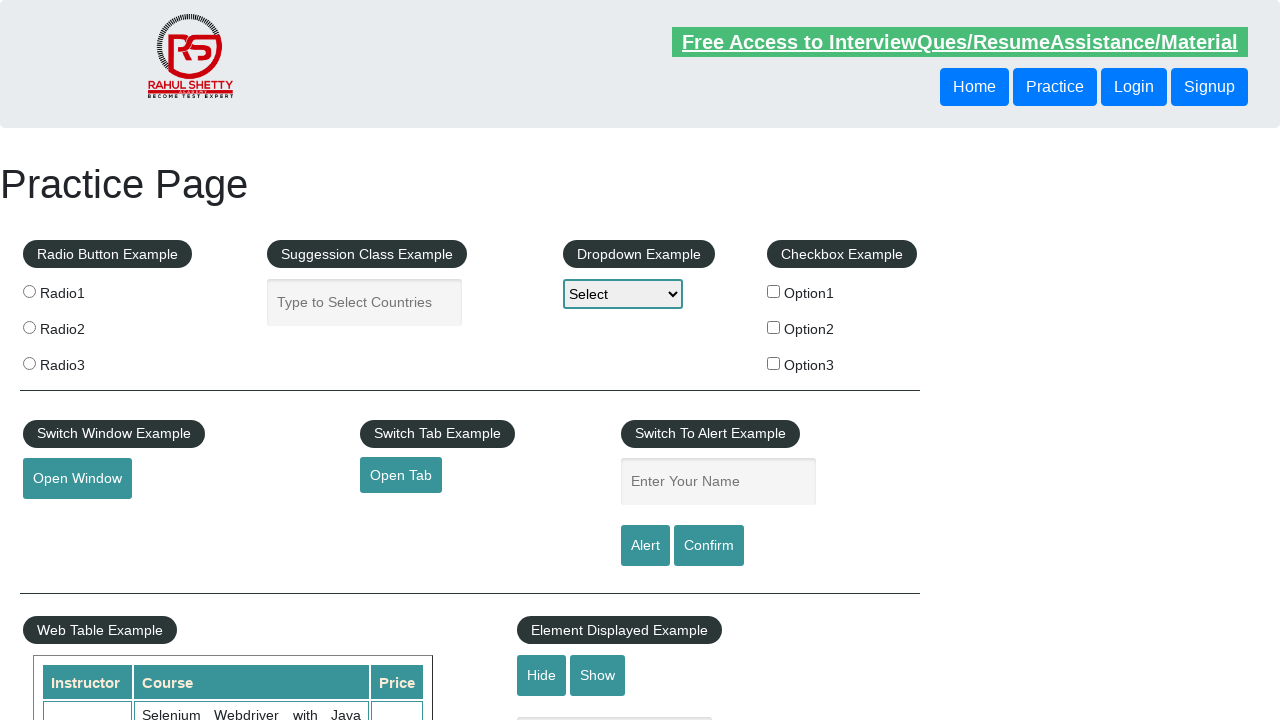

Retrieved second row data from product table: 3 cells found
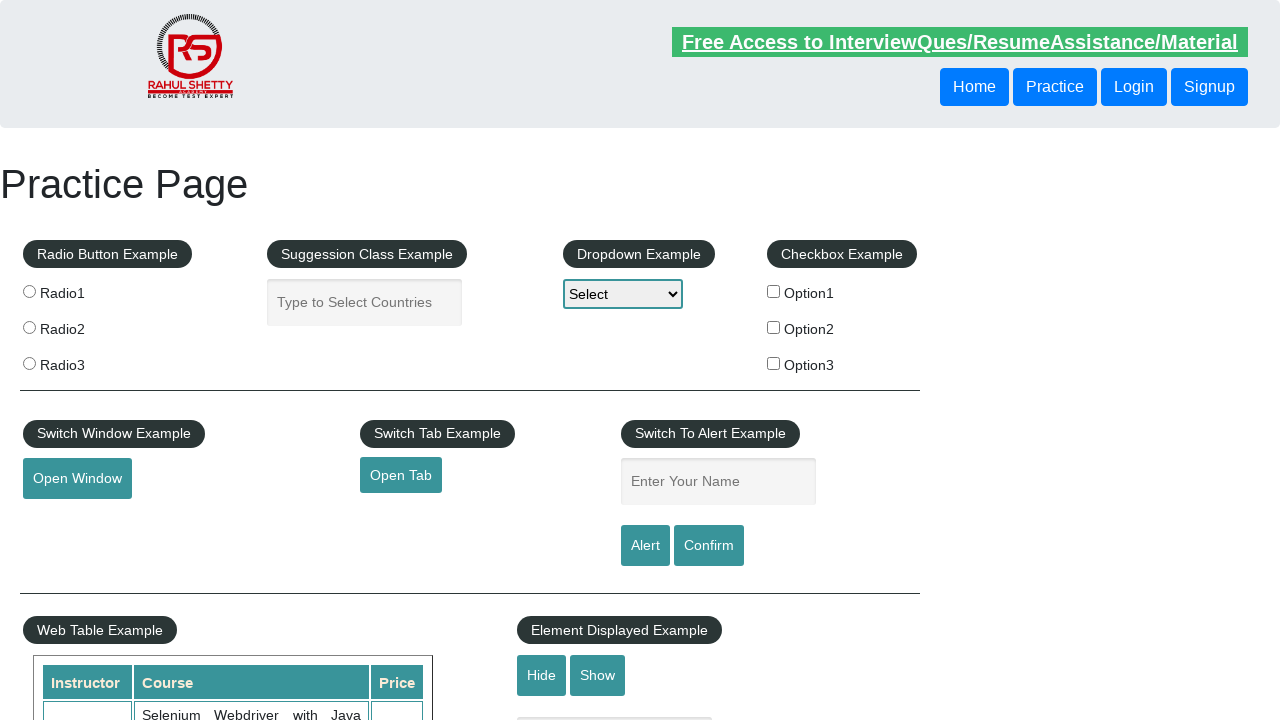

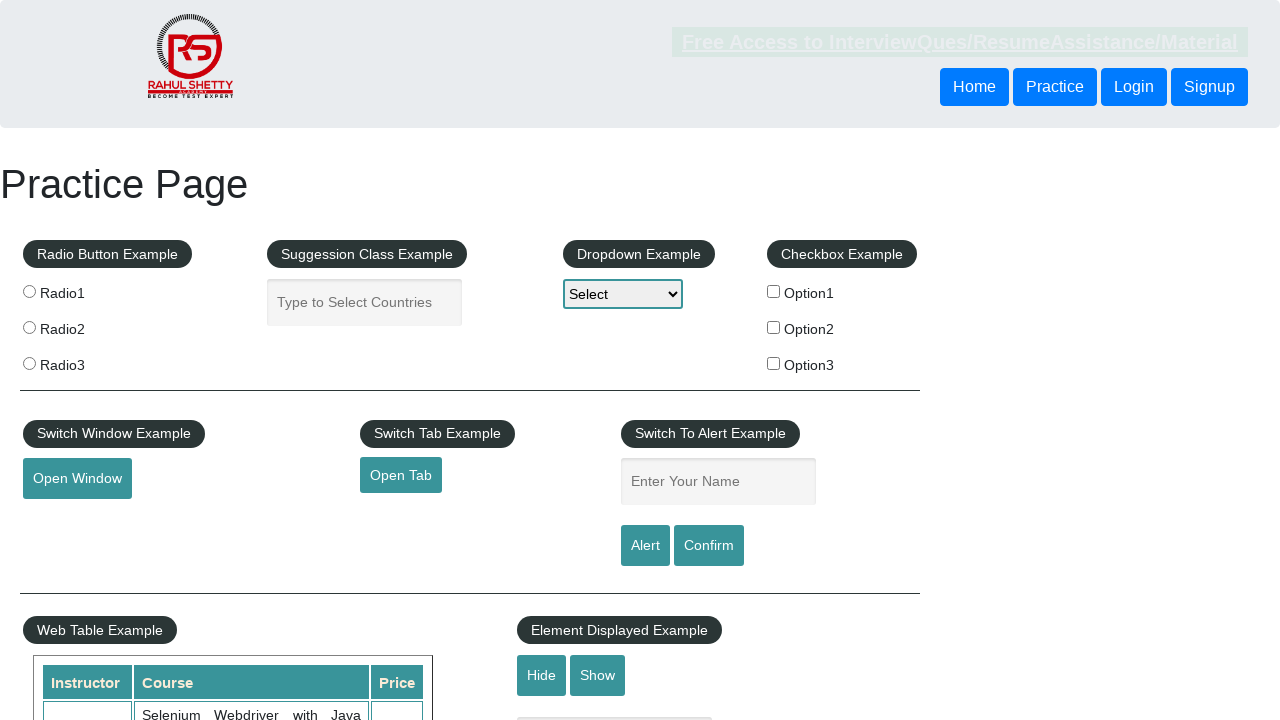